Tests right-click context menu functionality by opening a context menu, hovering over menu items, and clicking the Quit option

Starting URL: http://swisnl.github.io/jQuery-contextMenu/demo.html

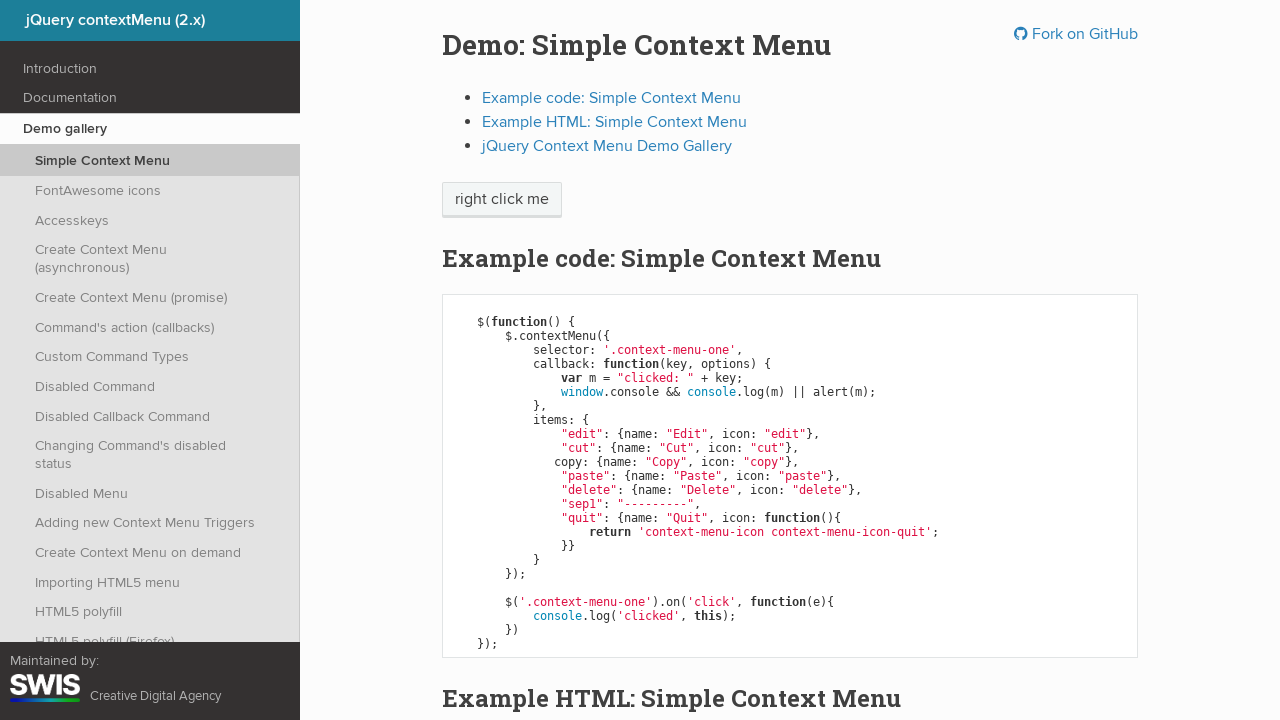

Verified context menu is initially not visible
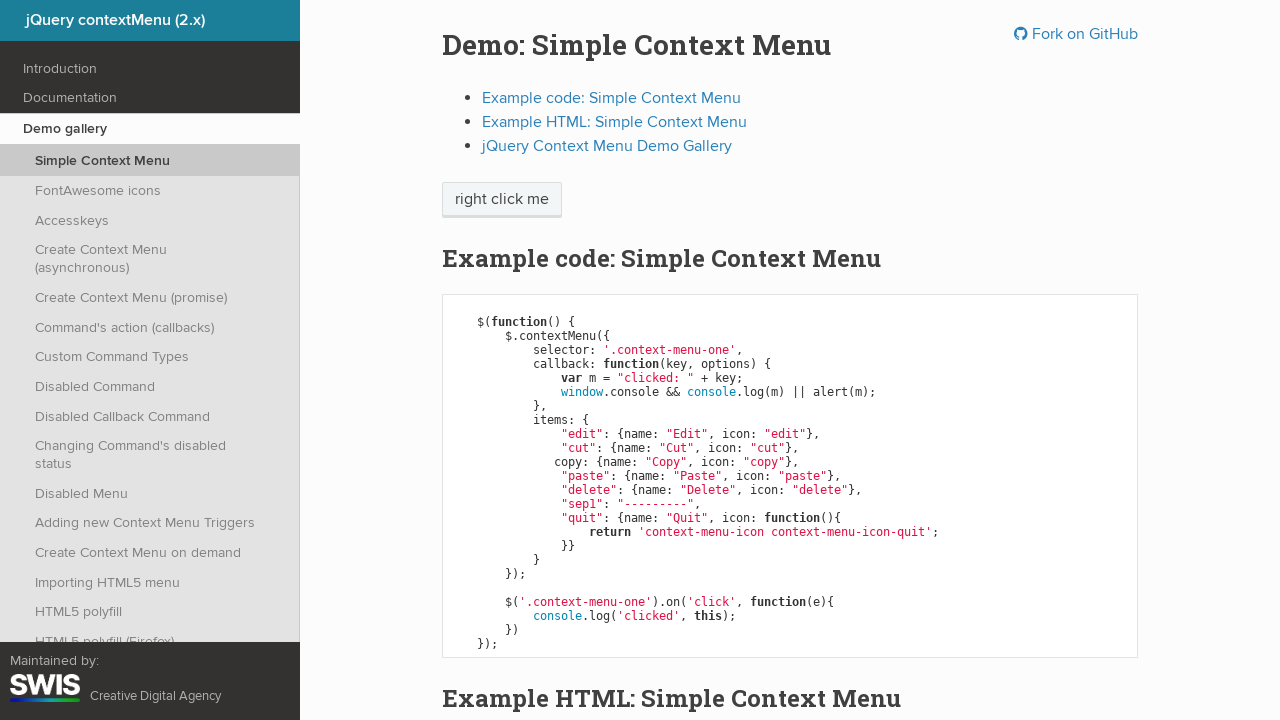

Right-clicked on 'right click me' element at (502, 200) on xpath=//span[text()='right click me']
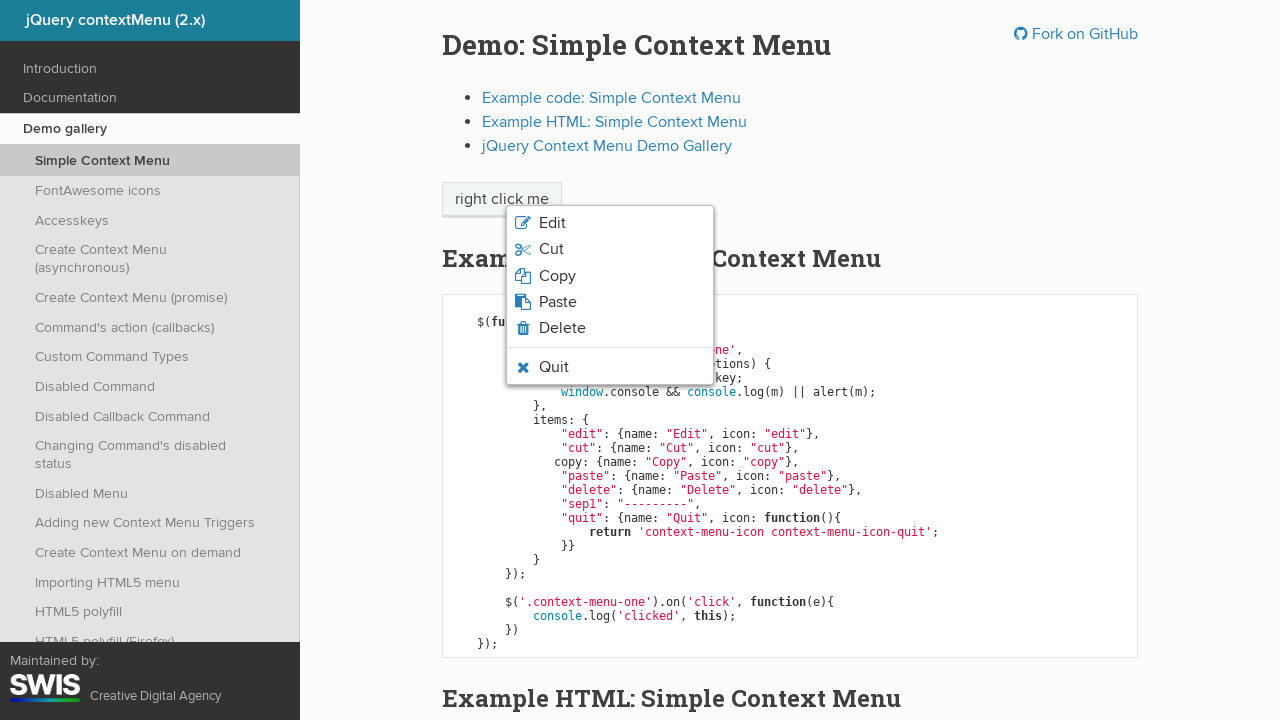

Context menu appeared and became visible
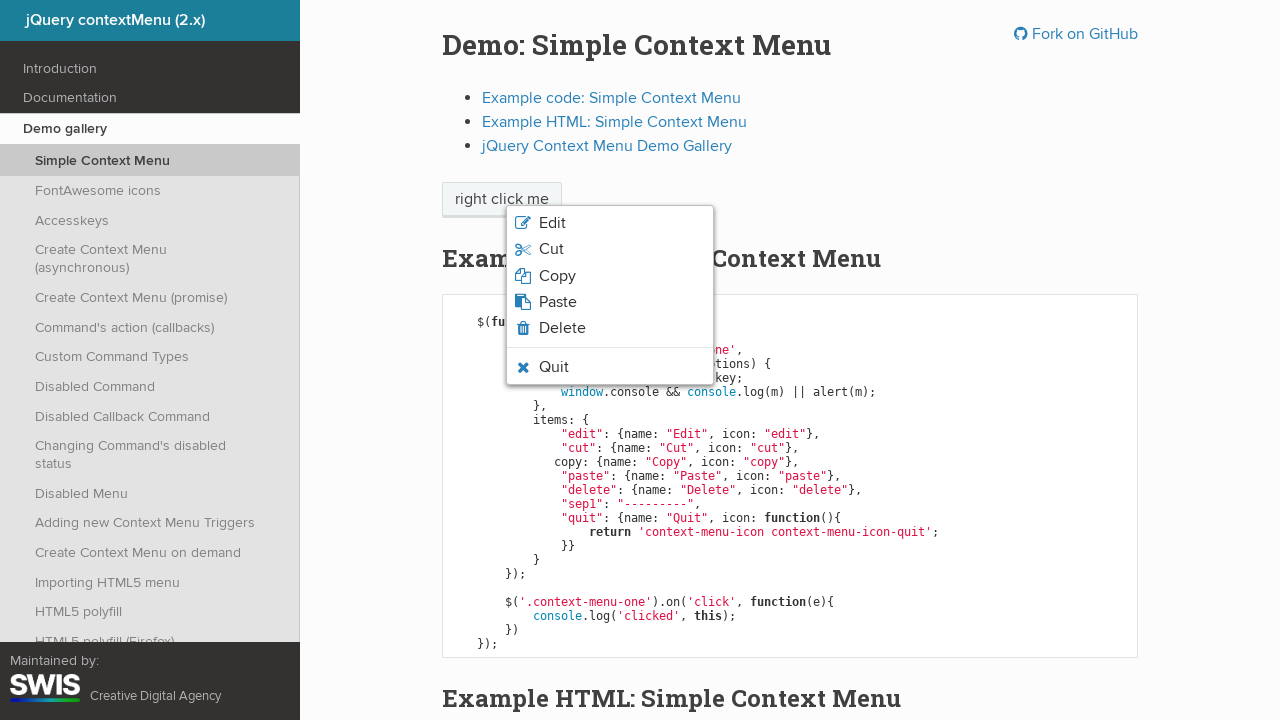

Verified context menu is visible
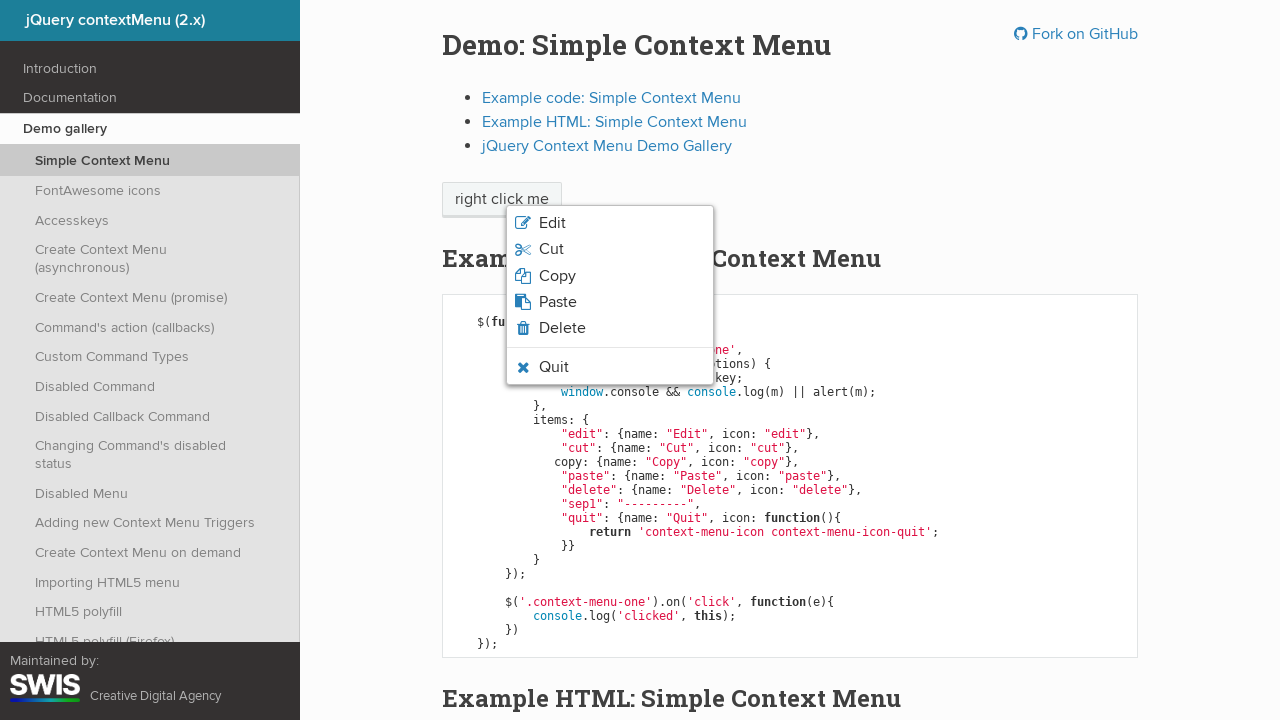

Hovered over Quit menu item at (610, 367) on xpath=//span[text()='Quit']/parent::li
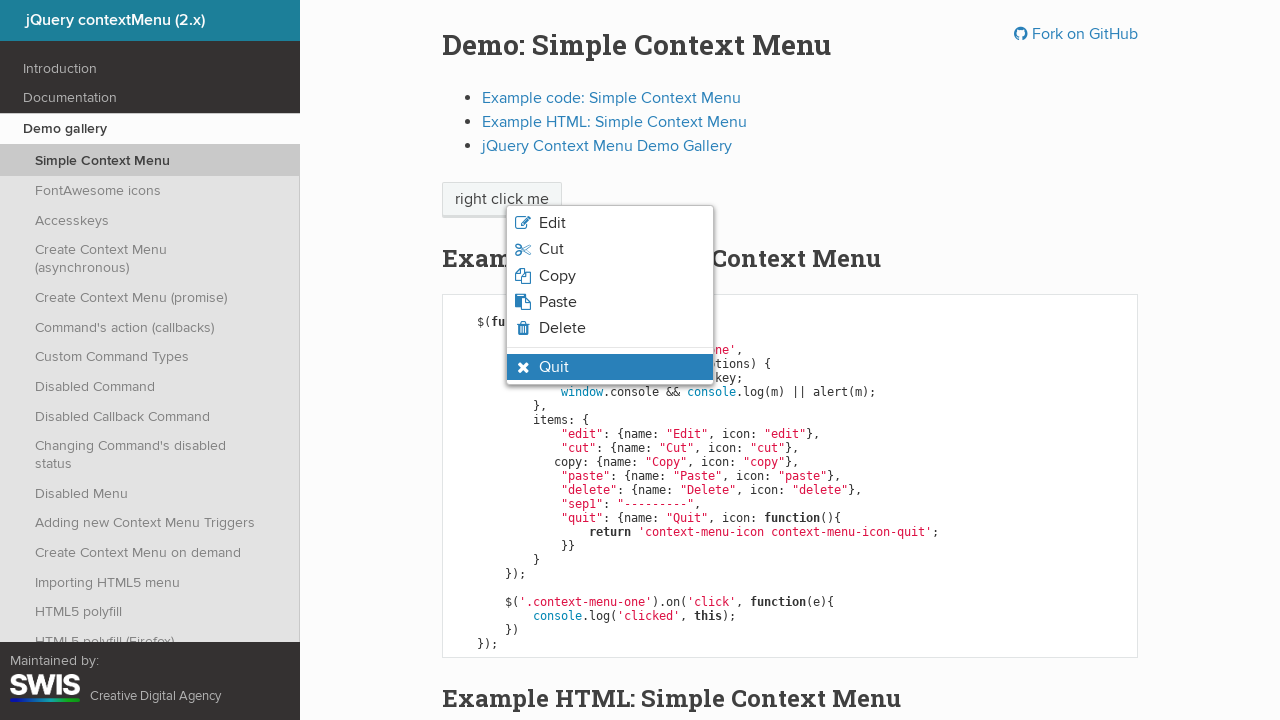

Verified Quit item is visible with hover state
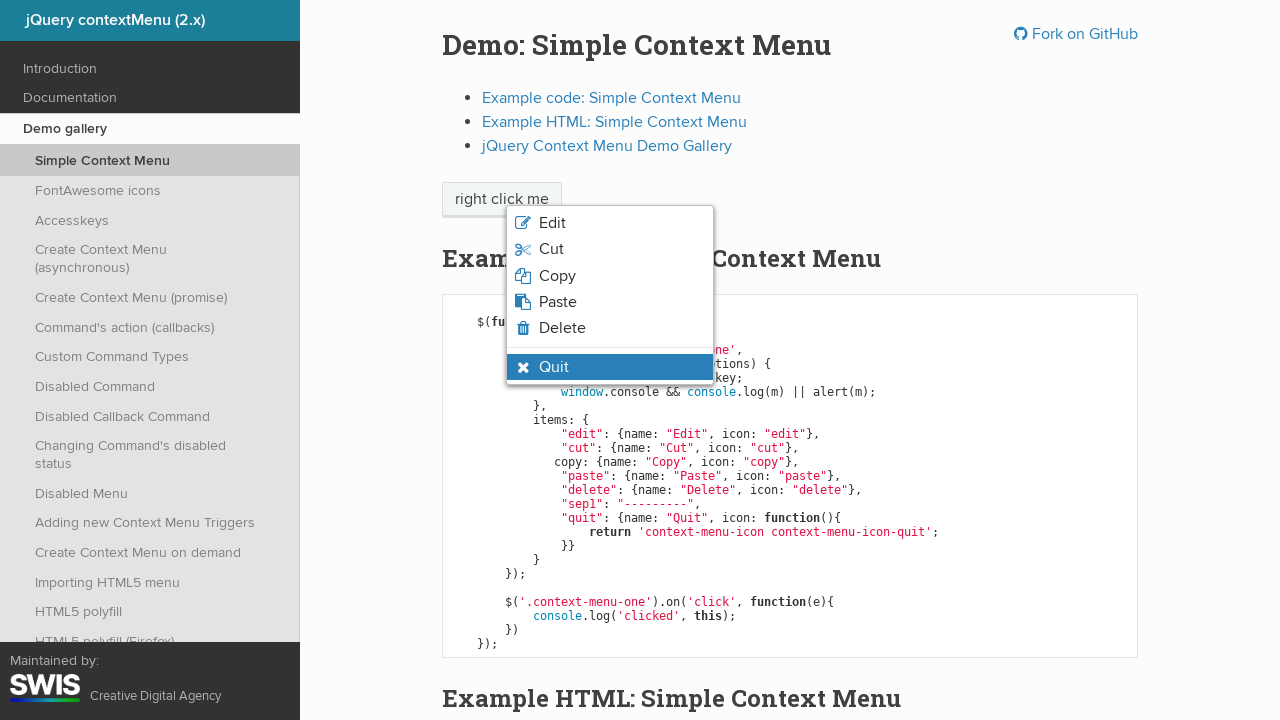

Clicked on Quit menu item at (610, 367) on xpath=//span[text()='Quit']/parent::li
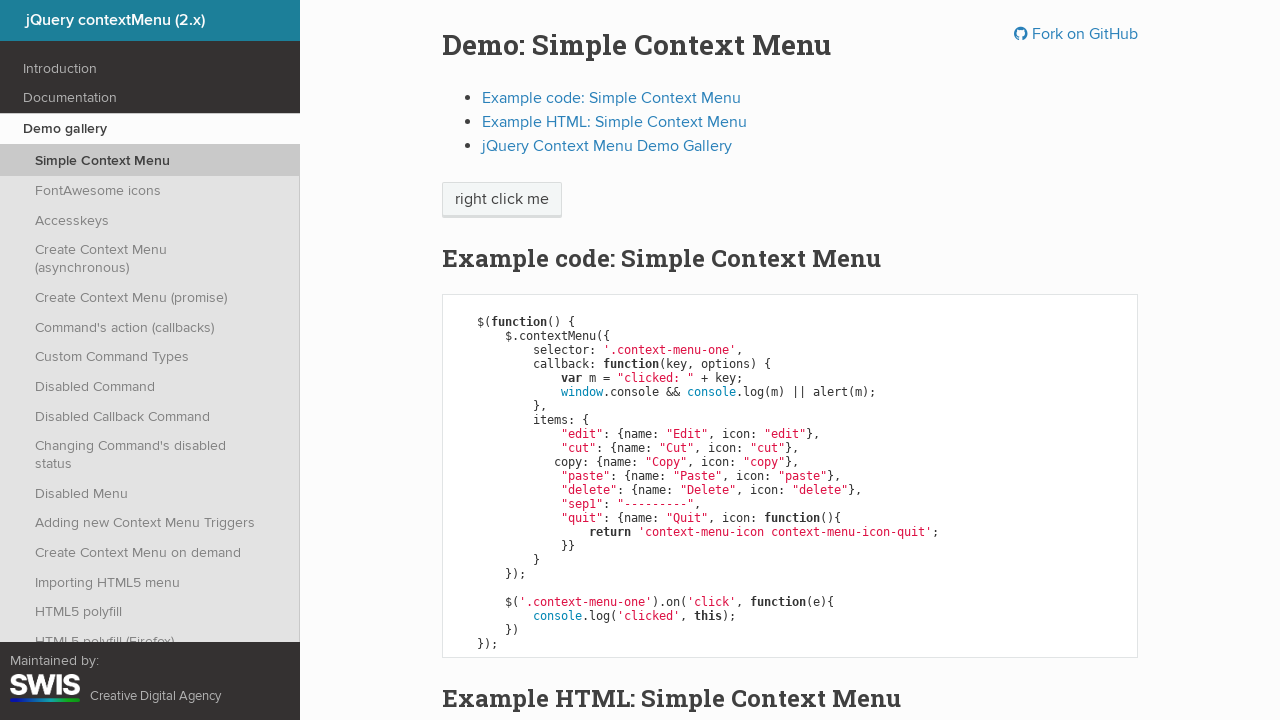

Set up dialog handler to accept alerts
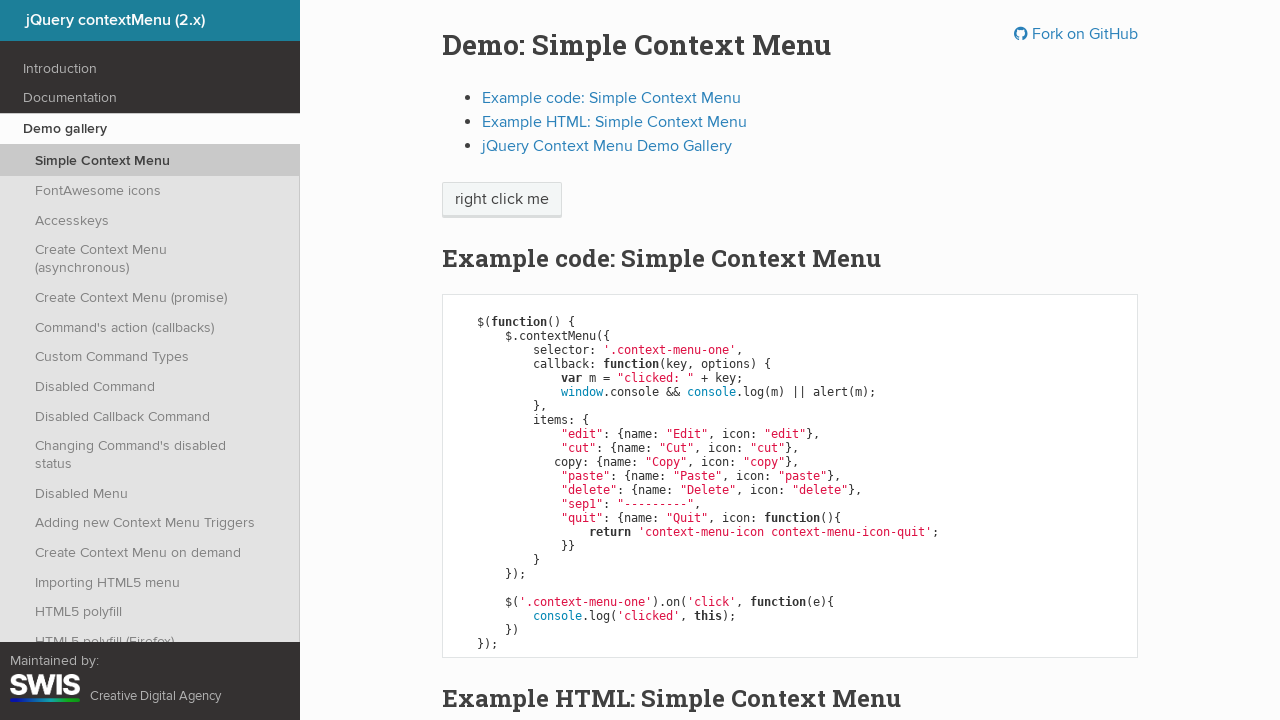

Waited 500ms for dialog to process
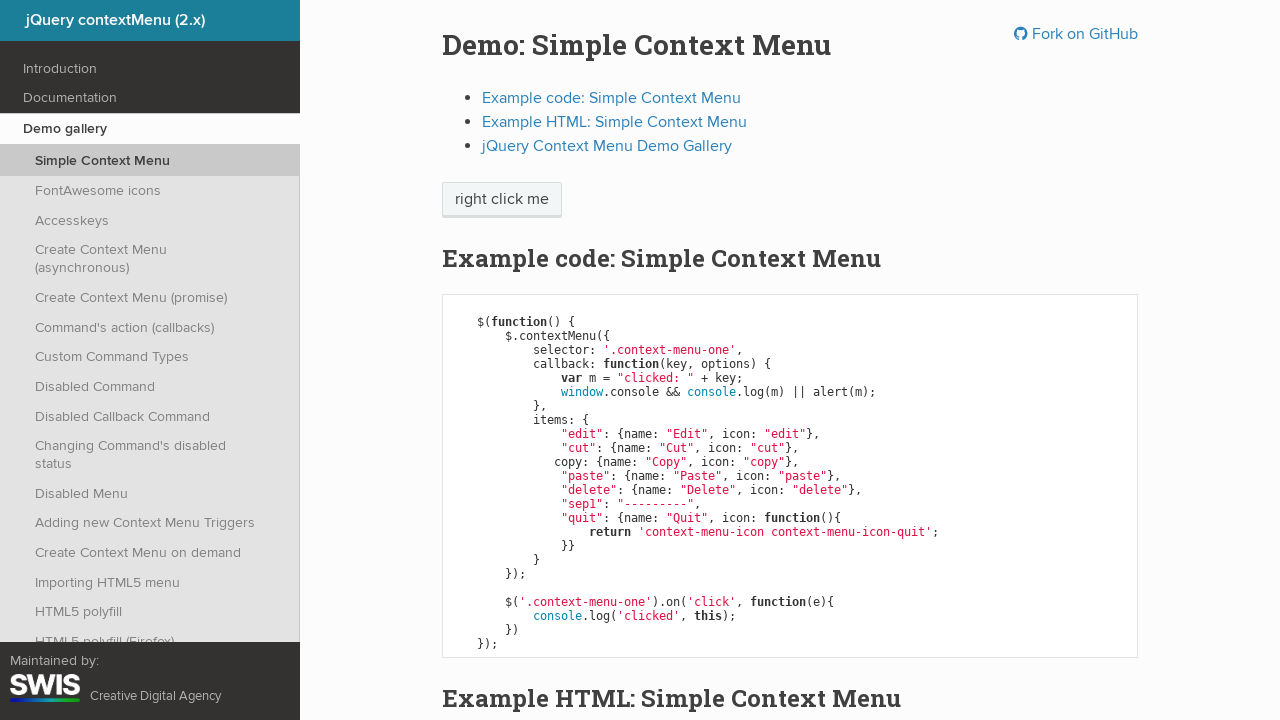

Verified context menu is no longer visible after clicking Quit
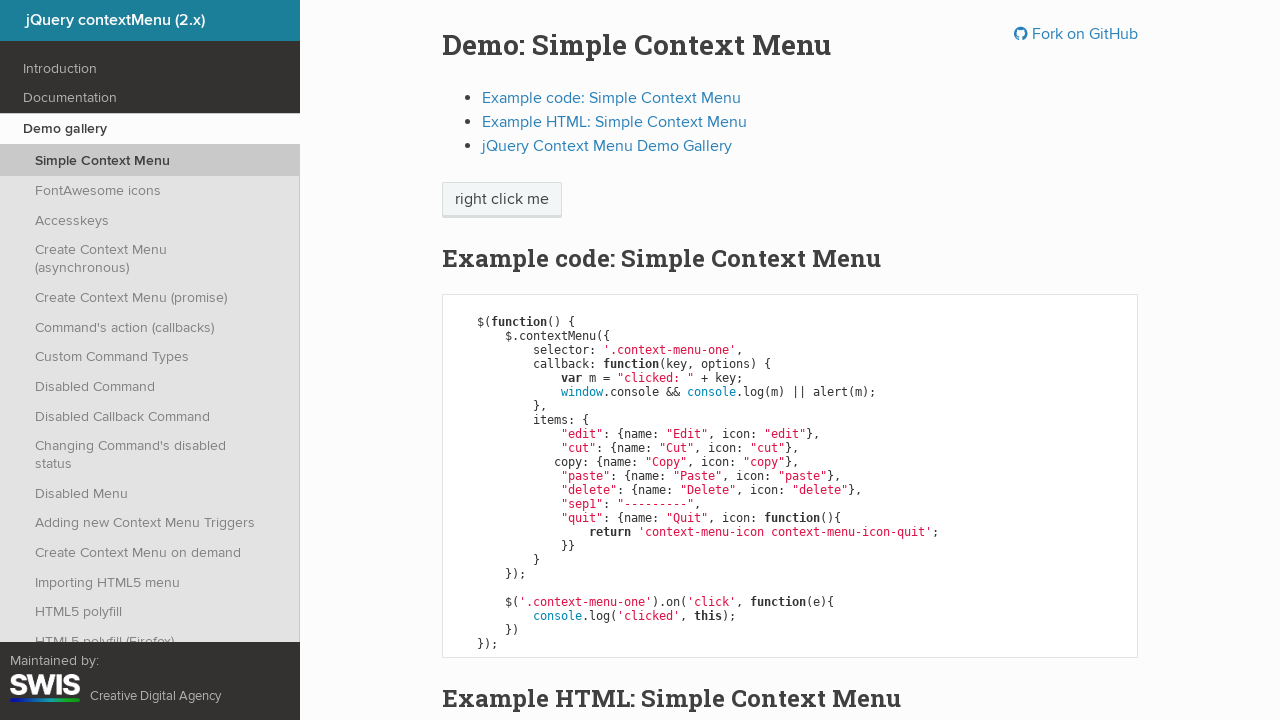

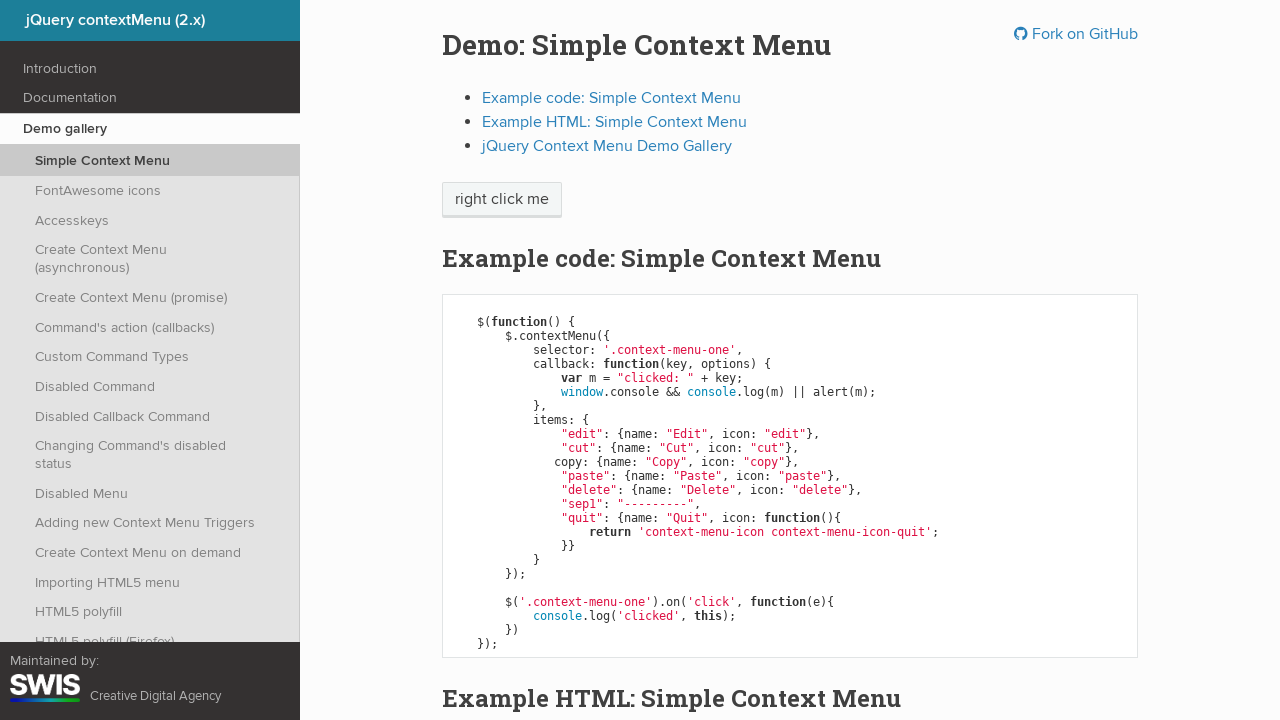